Opens a website, then opens a new tab and navigates to a different website in the new tab

Starting URL: https://opensource-demo.orangehrmlive.com/

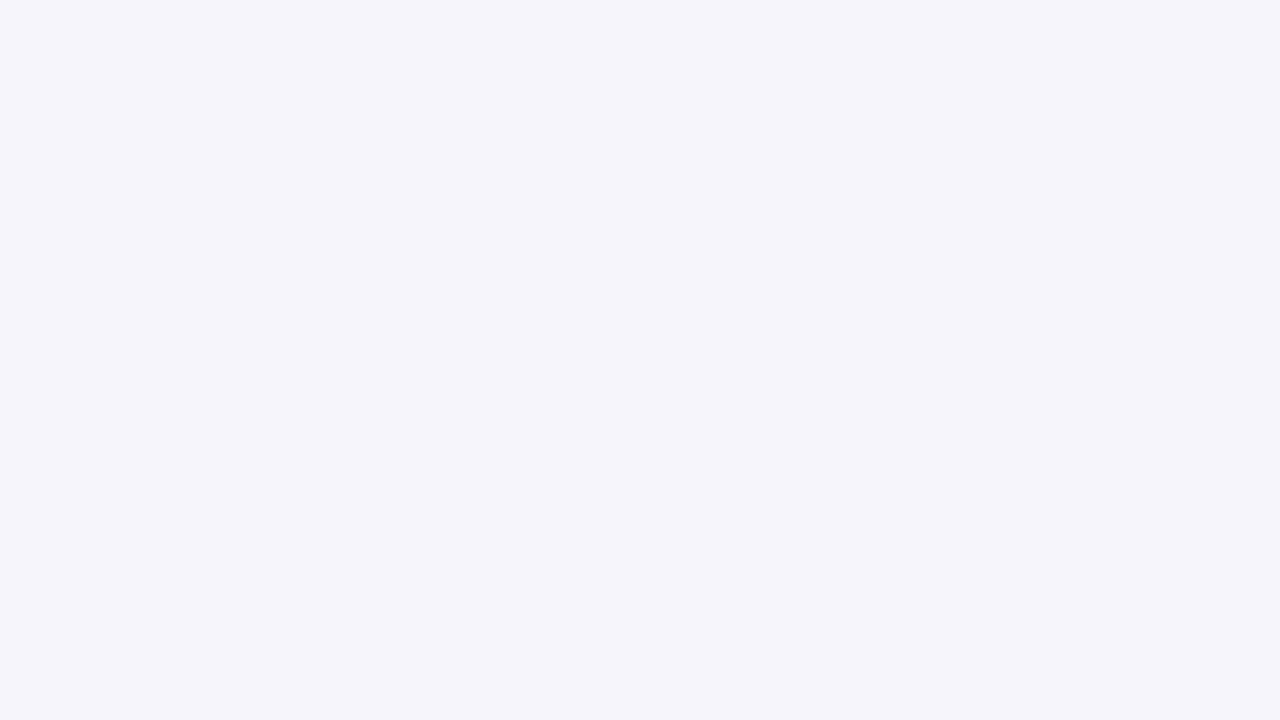

Opened a new tab
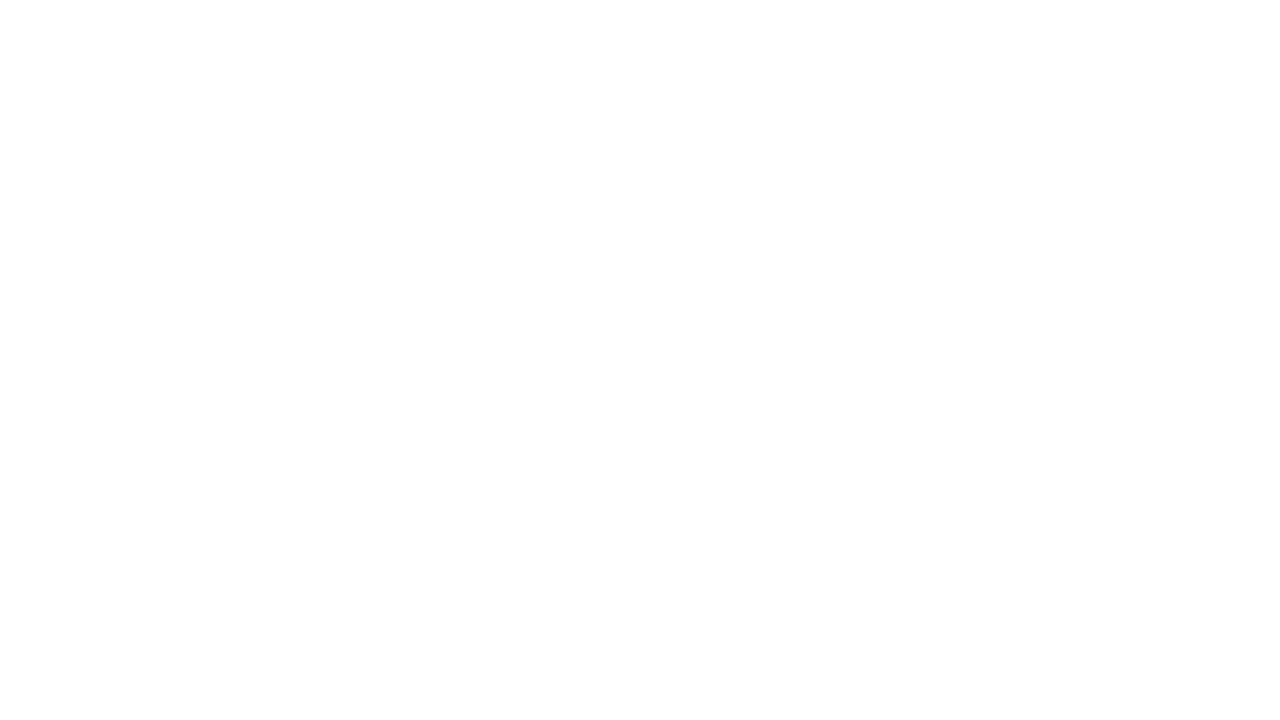

Navigated to https://the-internet.herokuapp.com/ in the new tab
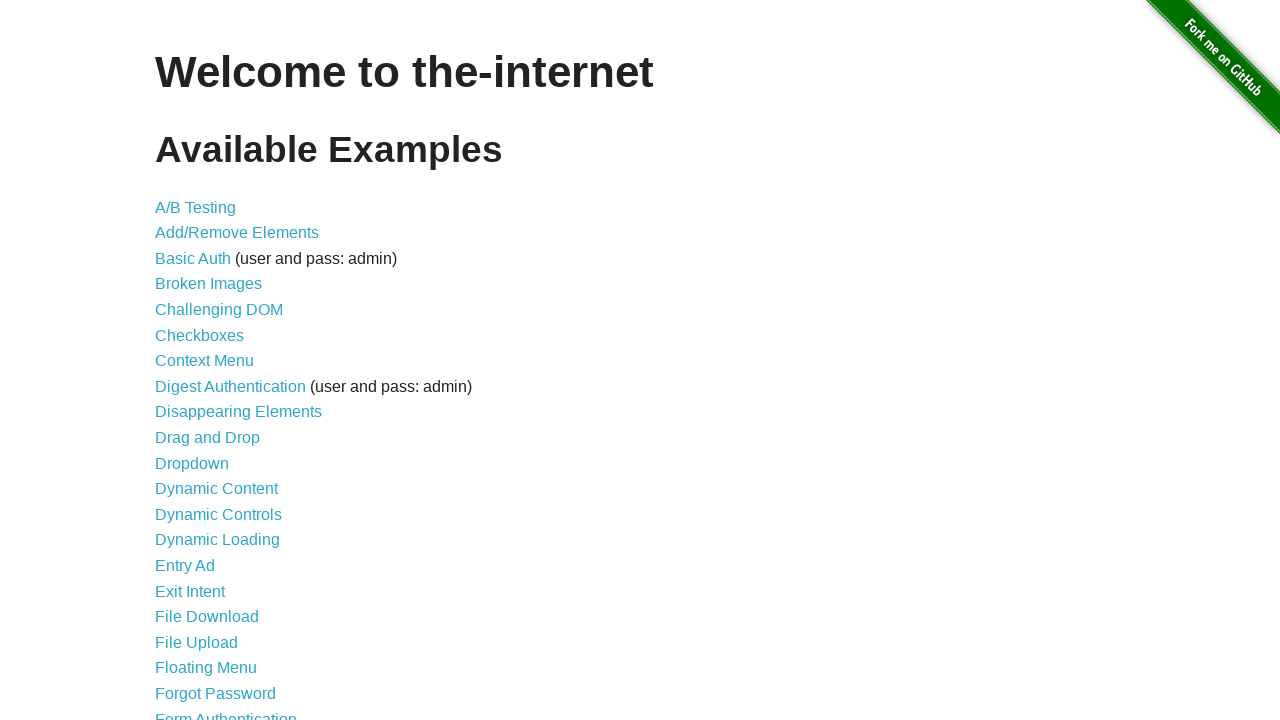

Page loaded with networkidle state
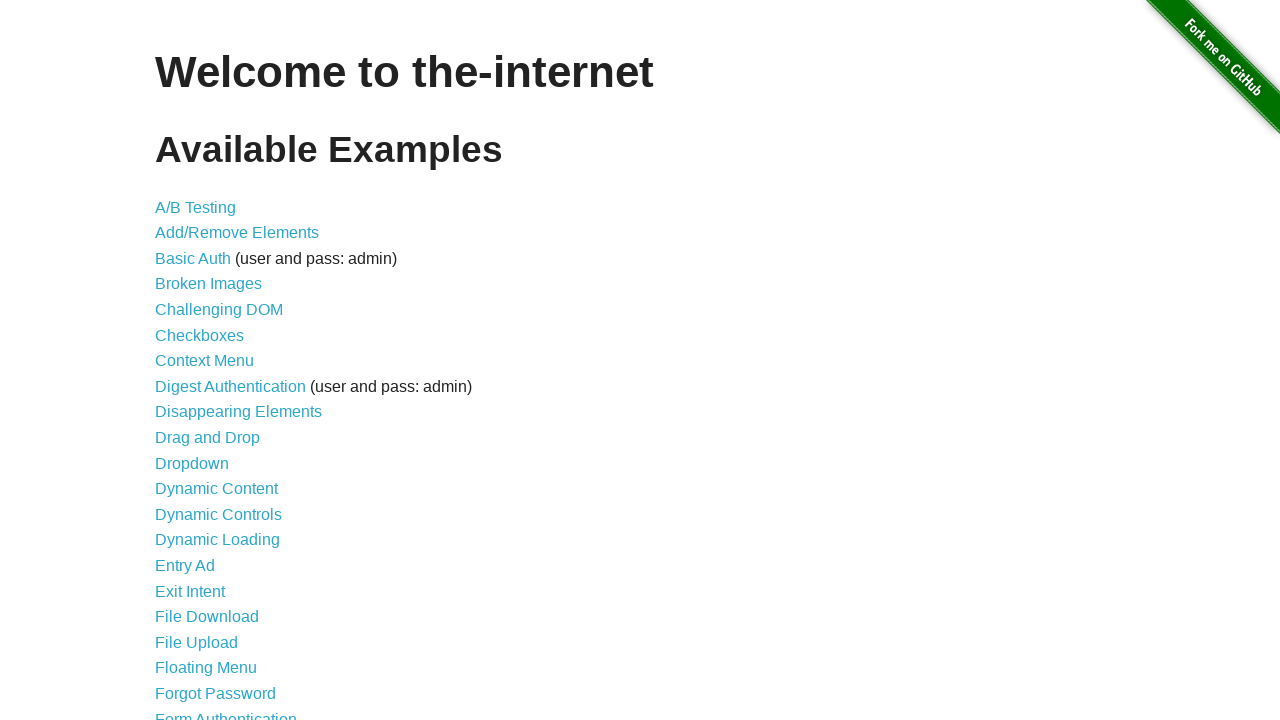

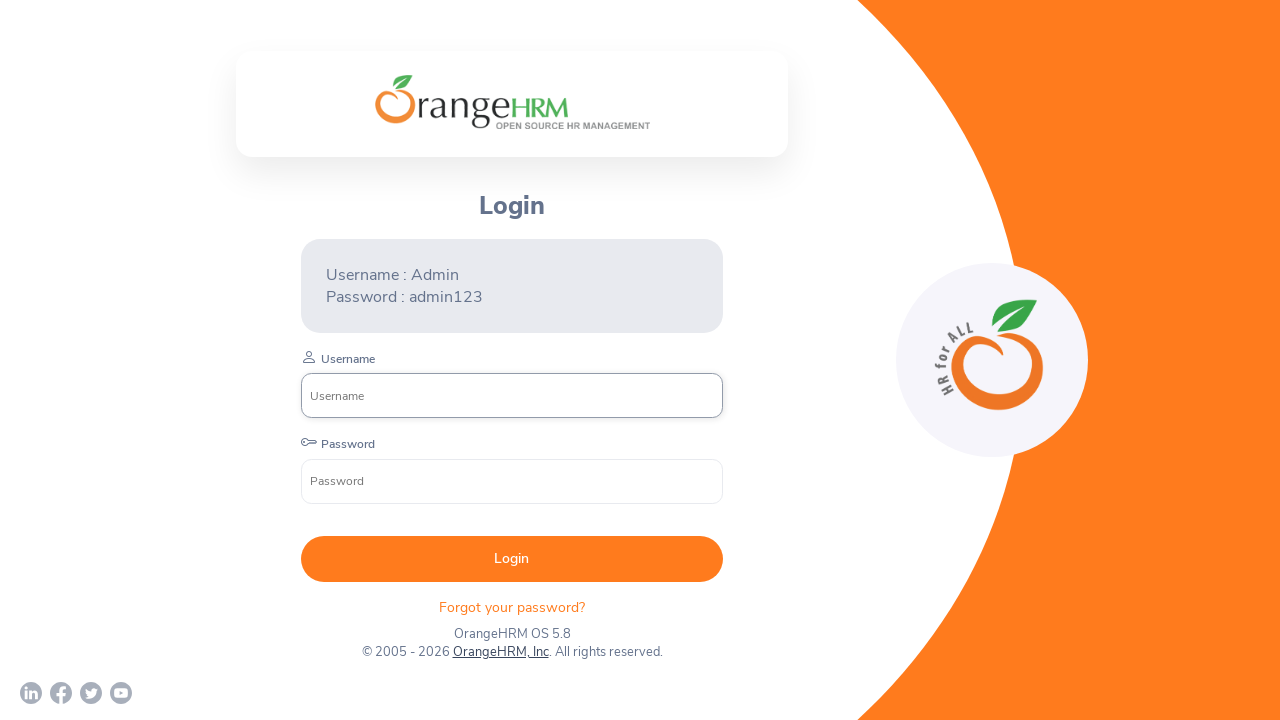